Tests horizontal slider interaction by clicking on slider link and moving the slider handle

Starting URL: http://the-internet.herokuapp.com

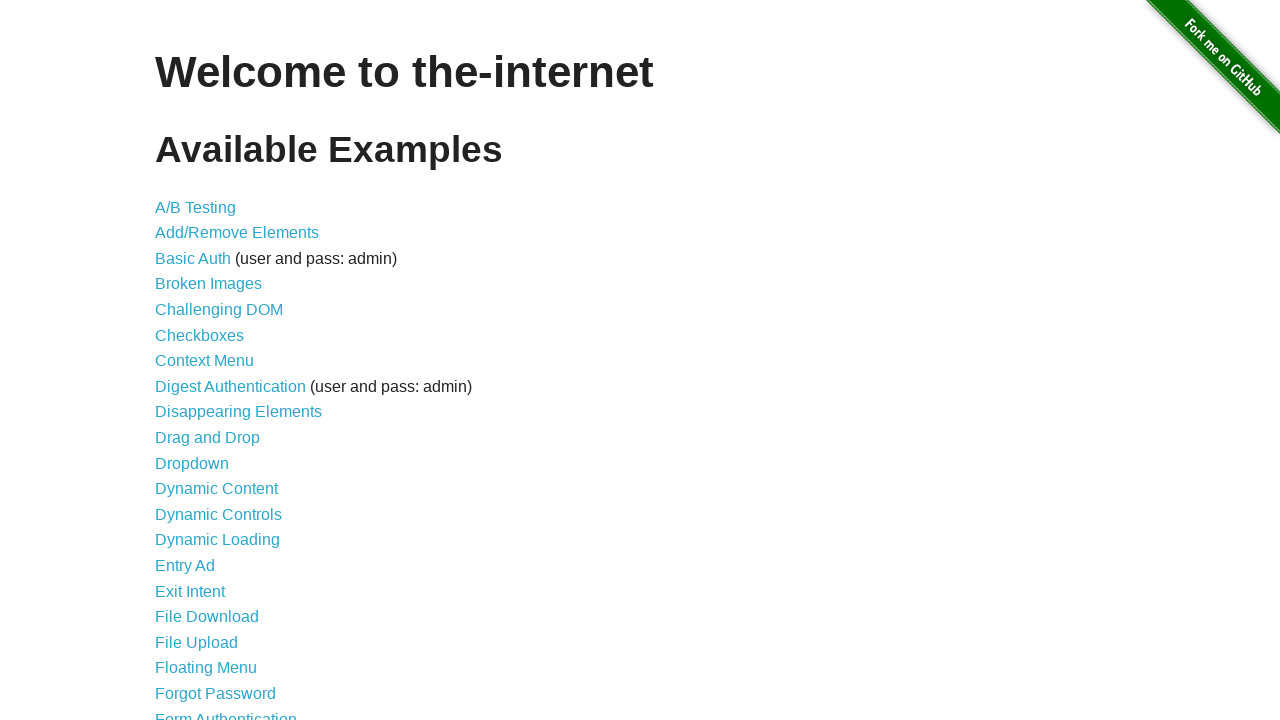

Clicked on horizontal slider link at (214, 361) on xpath=//a[@href='/horizontal_slider']
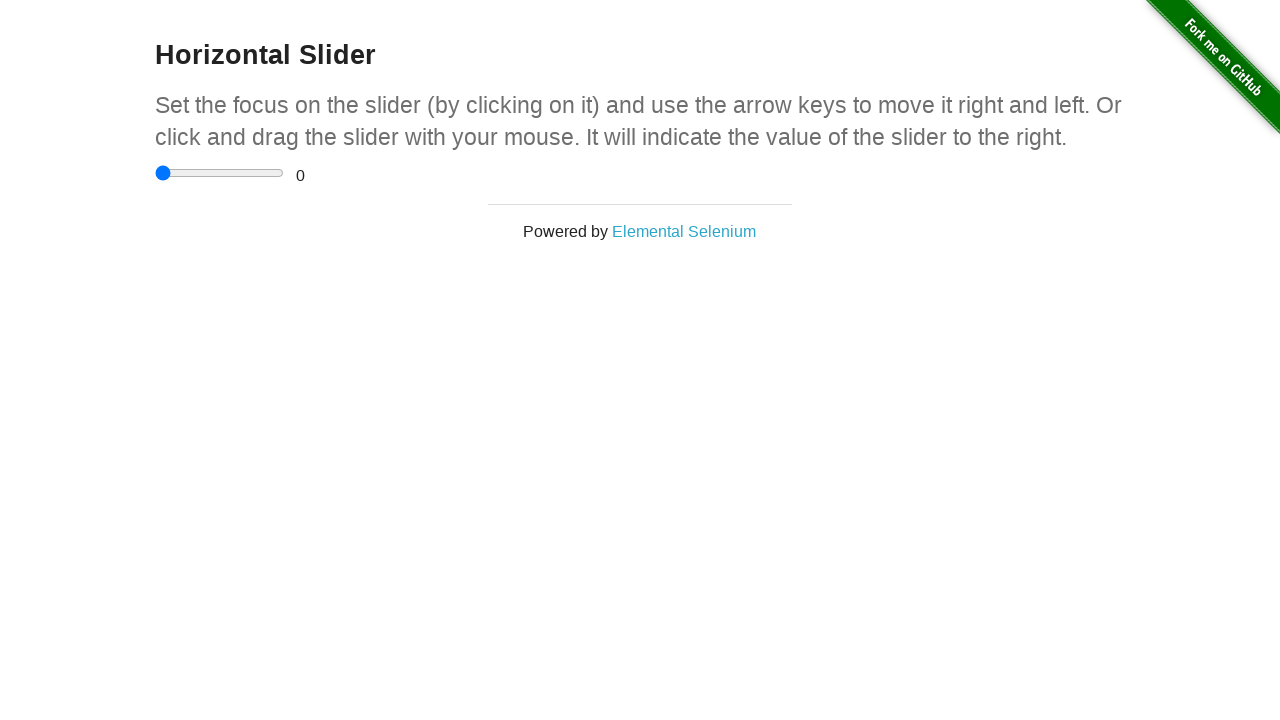

Located horizontal slider element
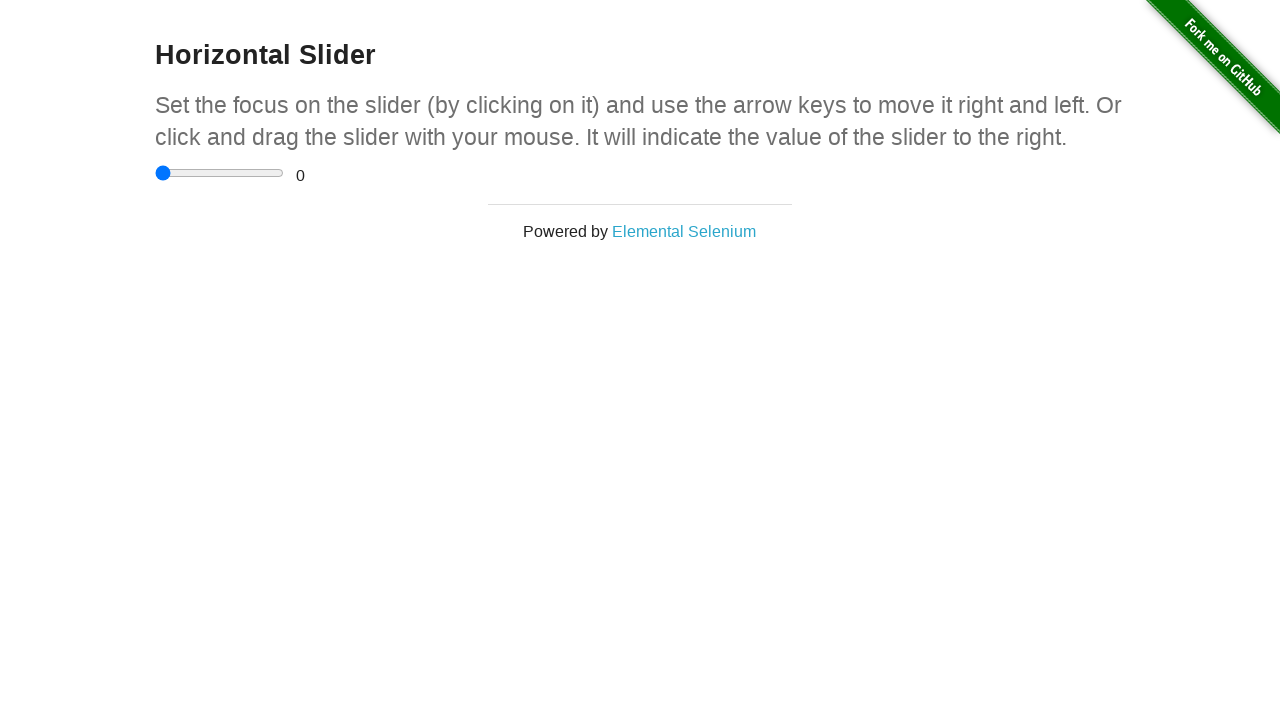

Moved mouse to center of slider handle at (220, 173)
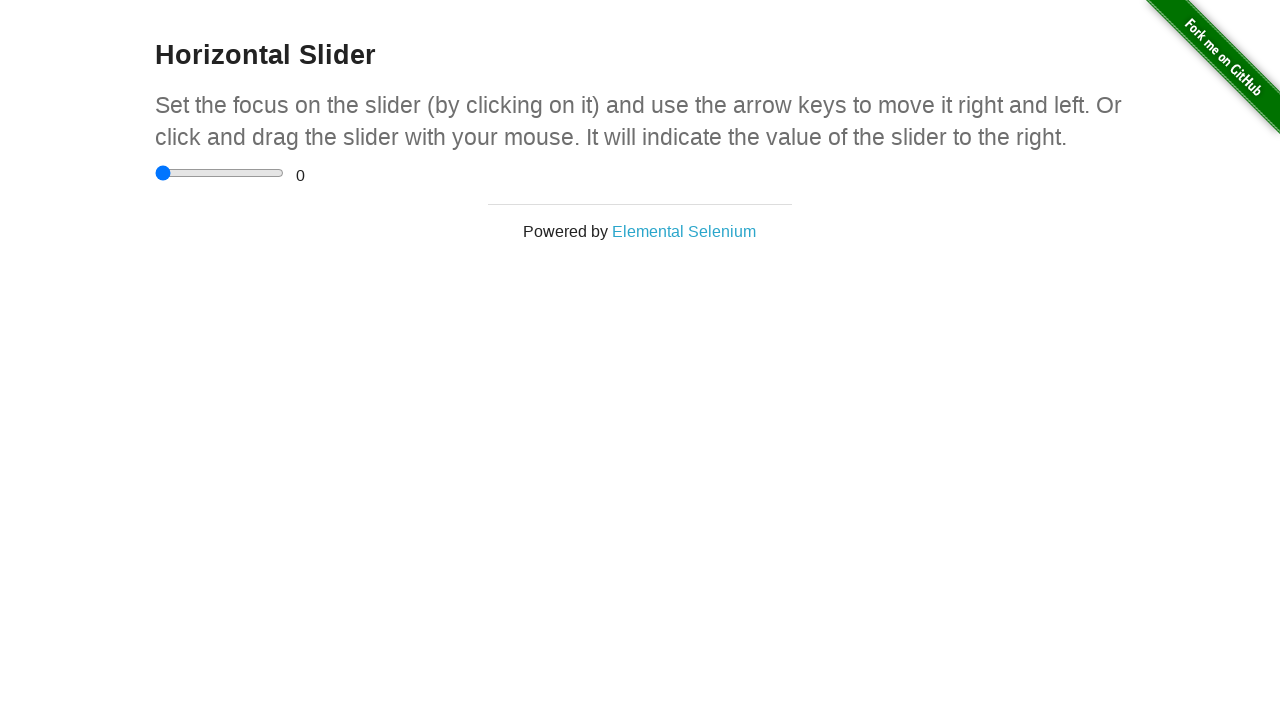

Pressed down mouse button on slider at (220, 173)
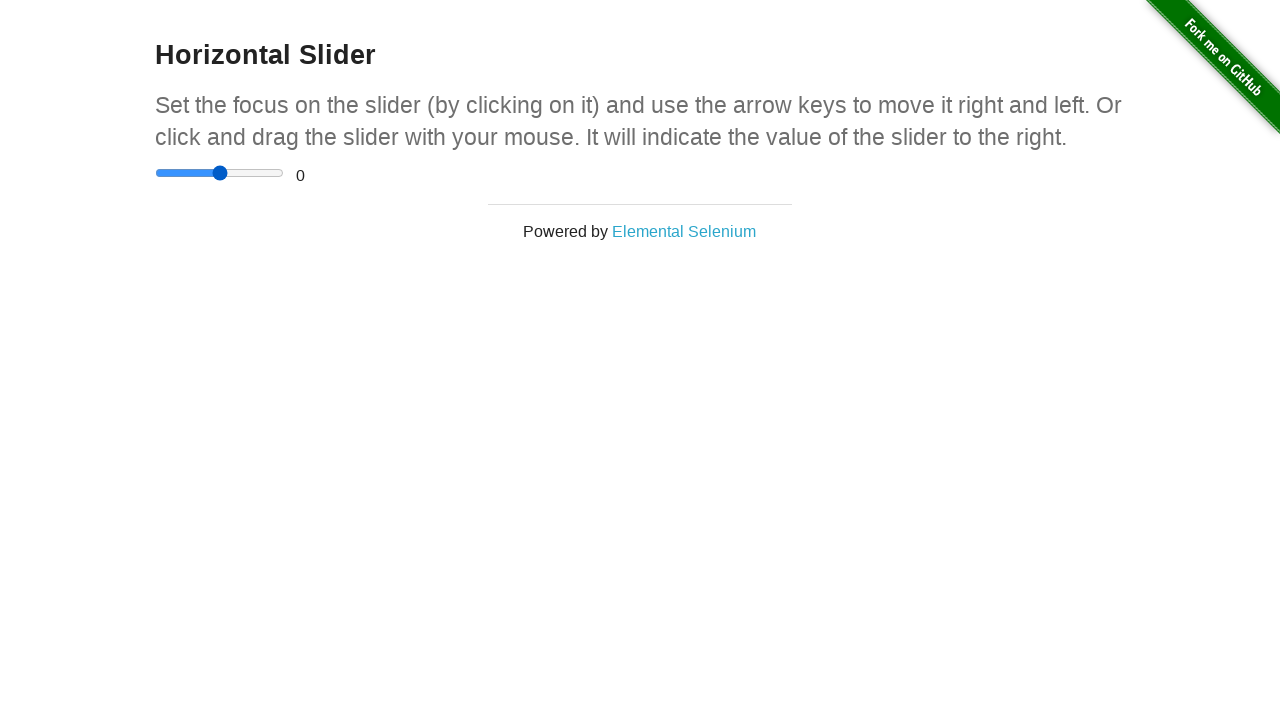

Dragged slider handle 40 pixels to the right at (260, 173)
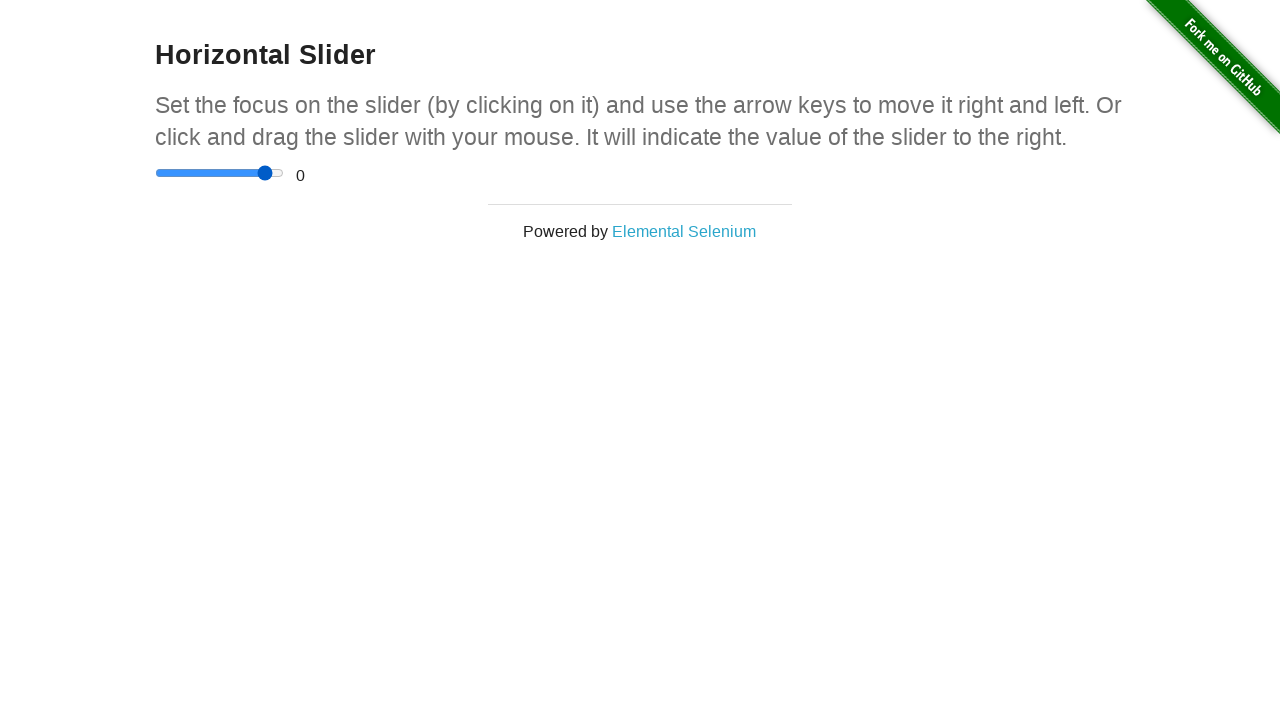

Released mouse button to complete slider drag at (260, 173)
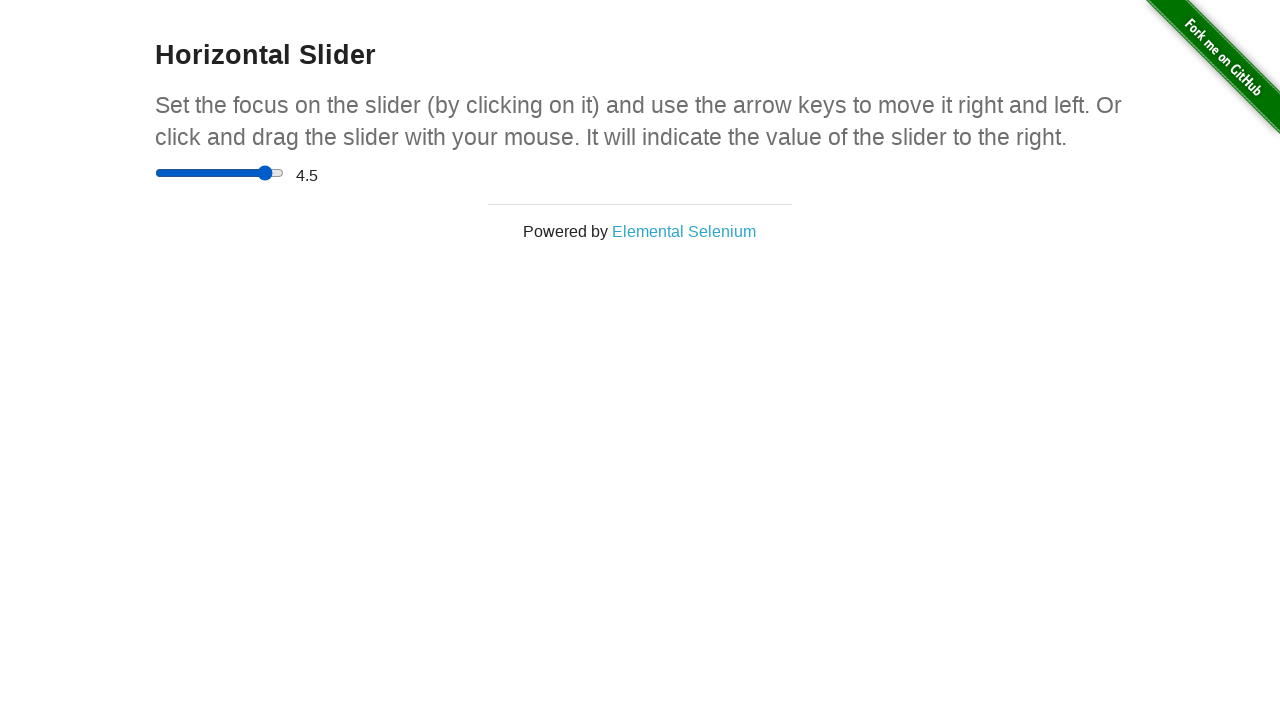

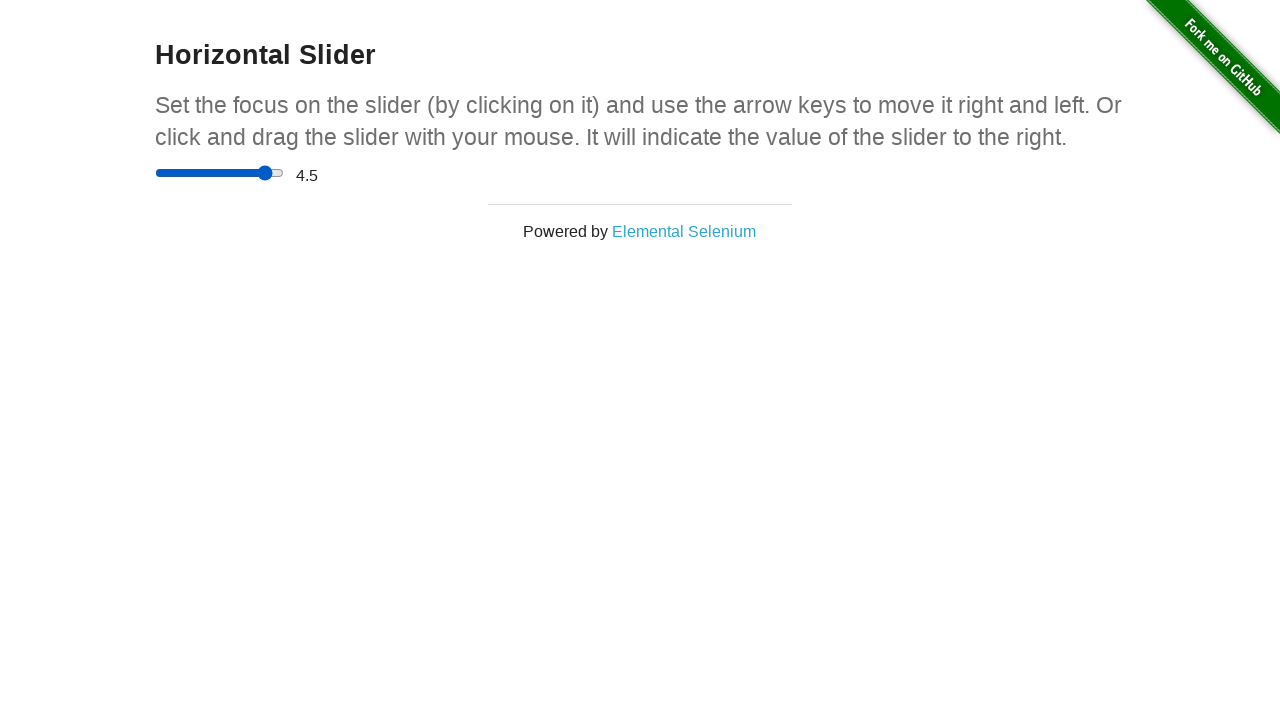